Tests a JavaScript prompt dialog by clicking a button to trigger it, entering text into the prompt, verifying the prompt text, and accepting it

Starting URL: https://v1.training-support.net/selenium/javascript-alerts

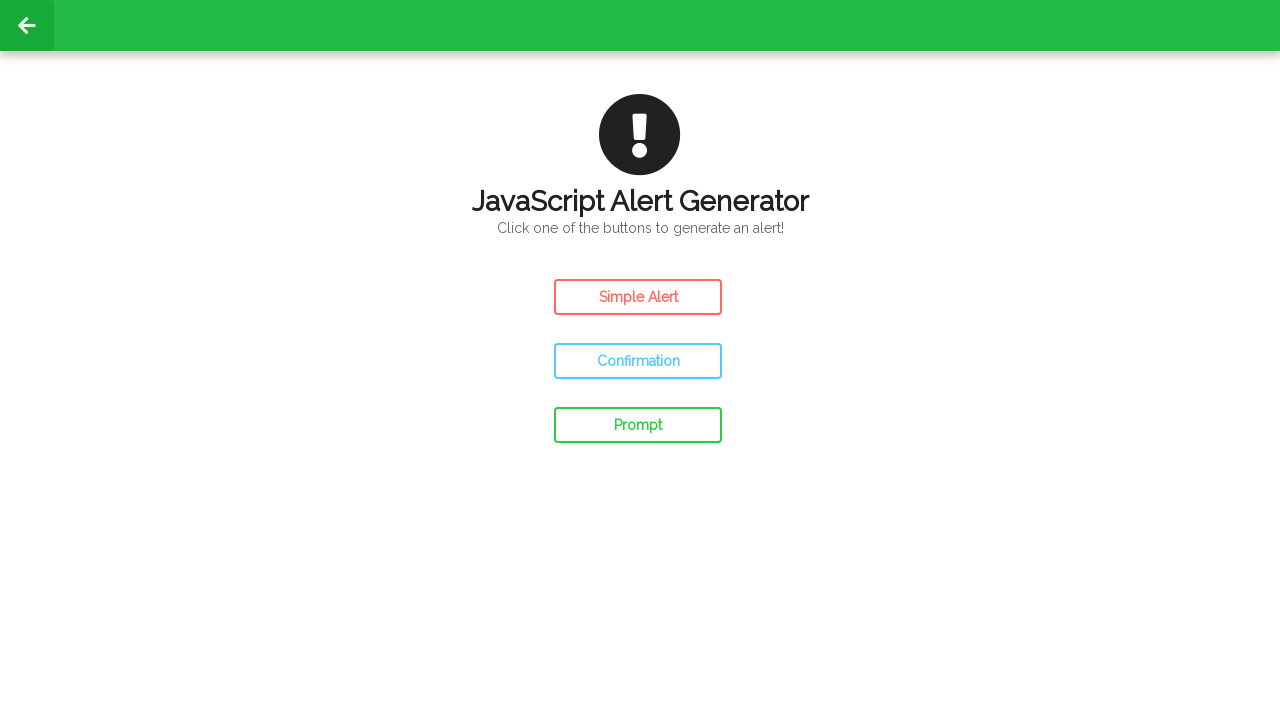

Set up dialog handler for JavaScript prompt alert
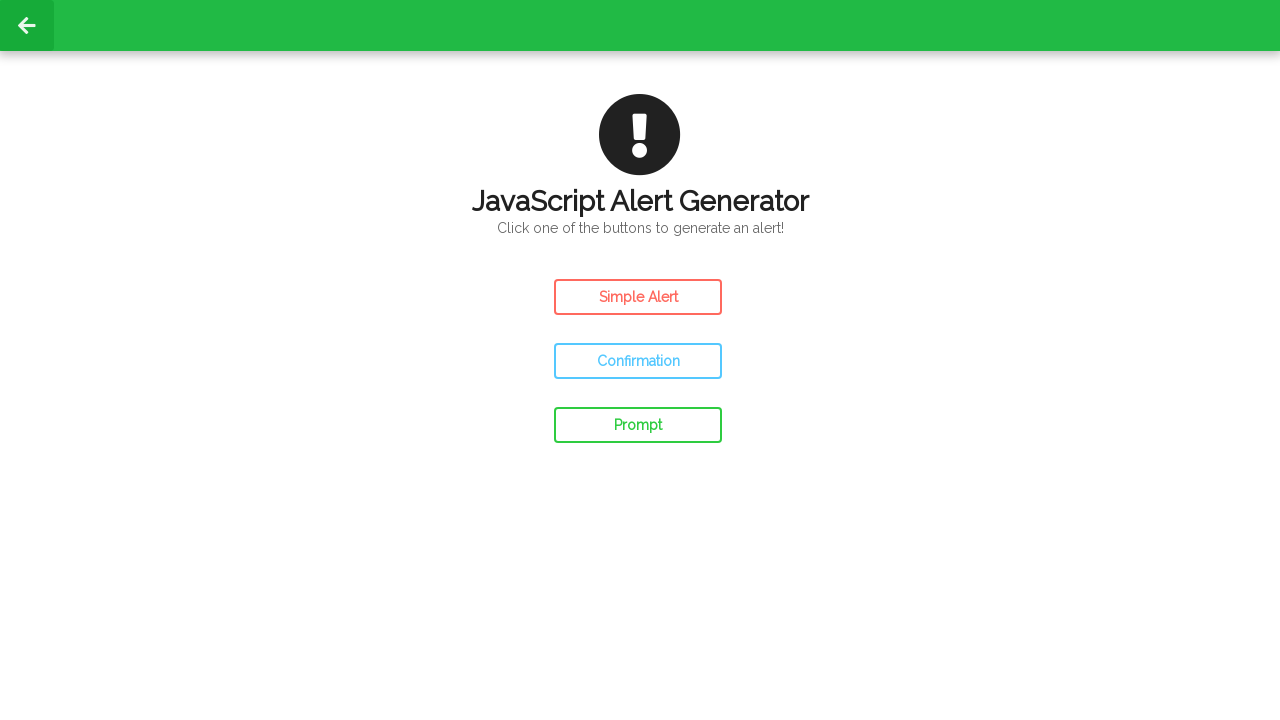

Verified prompt message 'This is a JavaScript Prompt!' and accepted with text 'Awesome!' at (638, 425) on #prompt
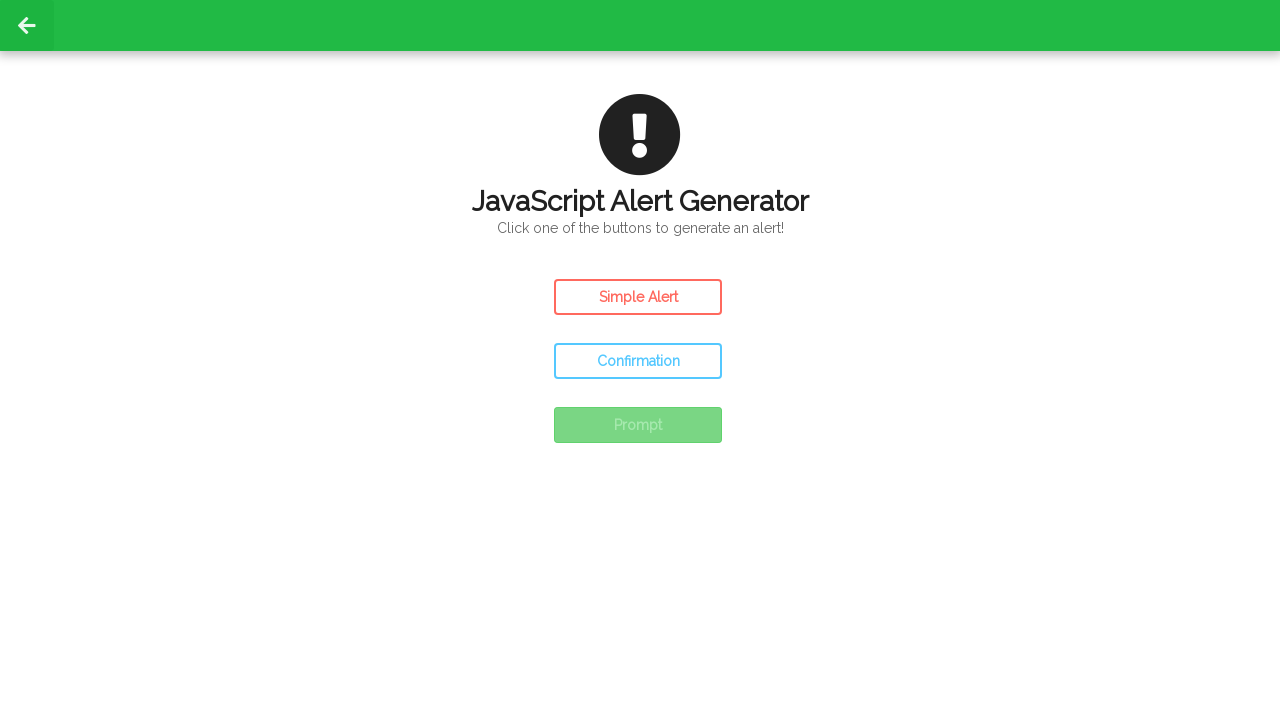

Clicked prompt button to trigger JavaScript prompt dialog
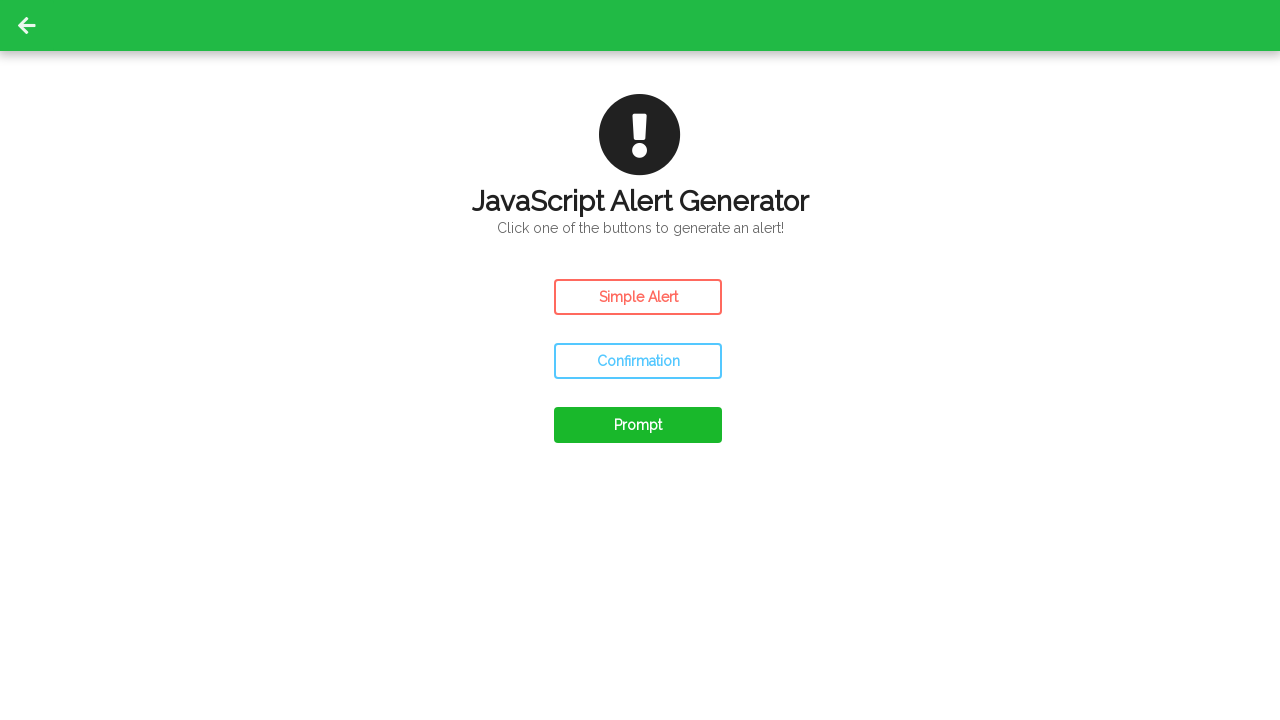

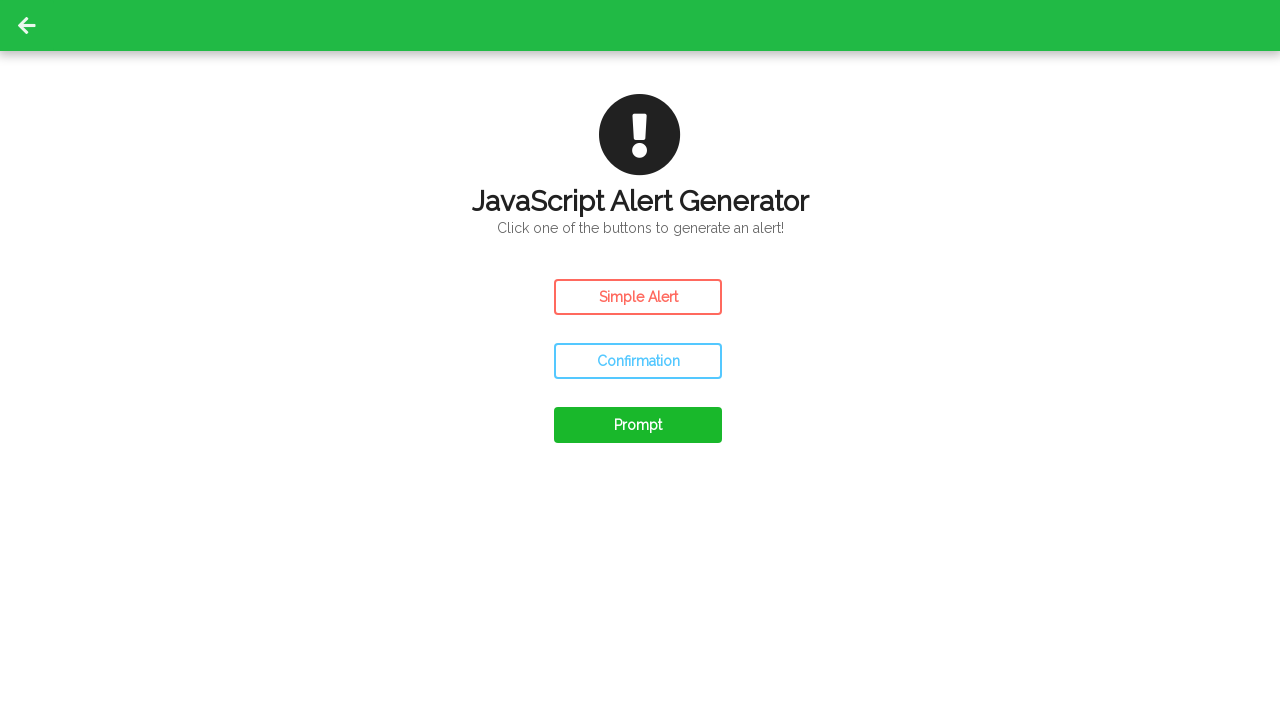